Creates a scheduling event on Chouseisan.com by filling in the event name, memo, time format, date candidates, and clicking the submit button to create a scheduling poll.

Starting URL: https://chouseisan.com/

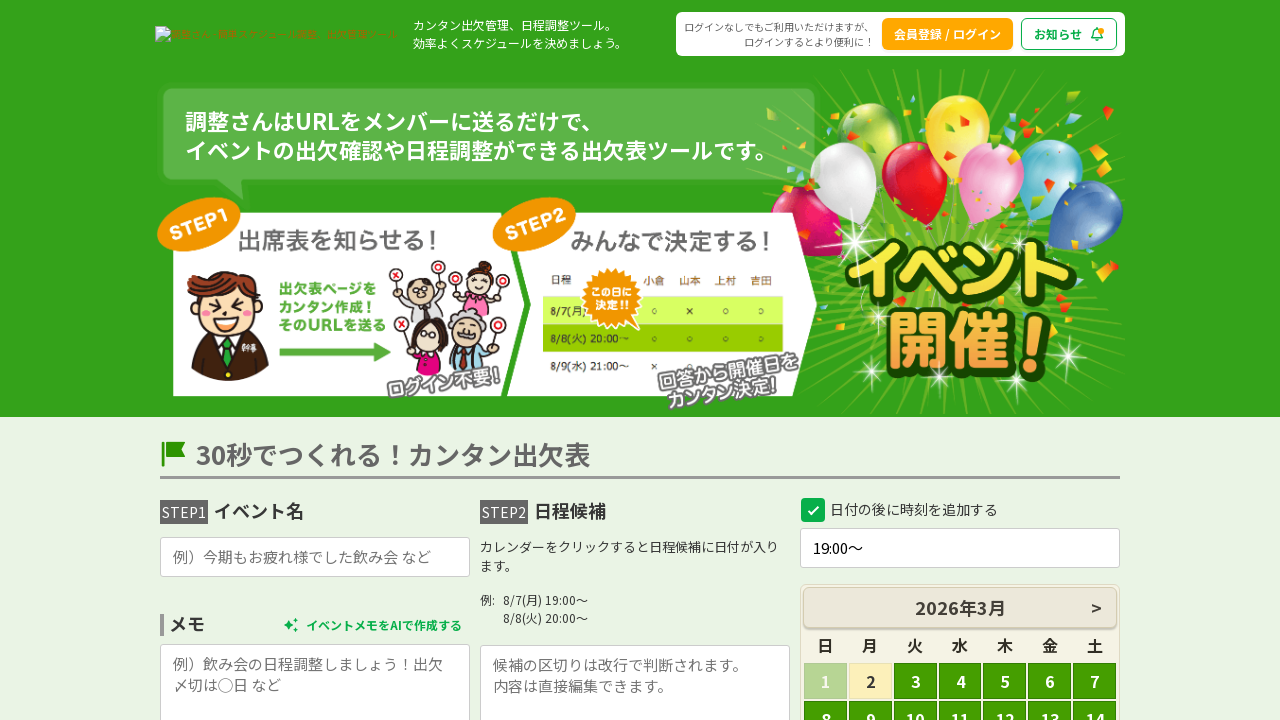

Filled event name with 'Team Meeting Schedule' on internal:role=textbox[name="event_name"i]
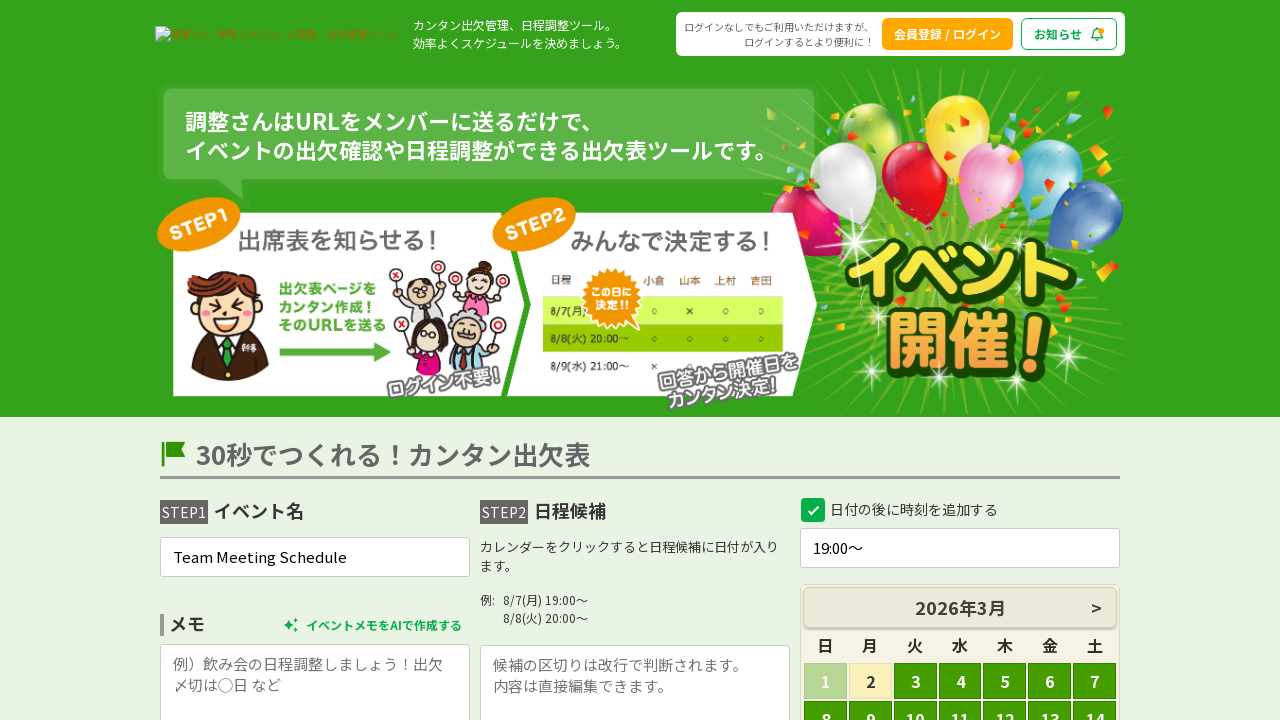

Filled memo field with event description on textarea[name="comment"]
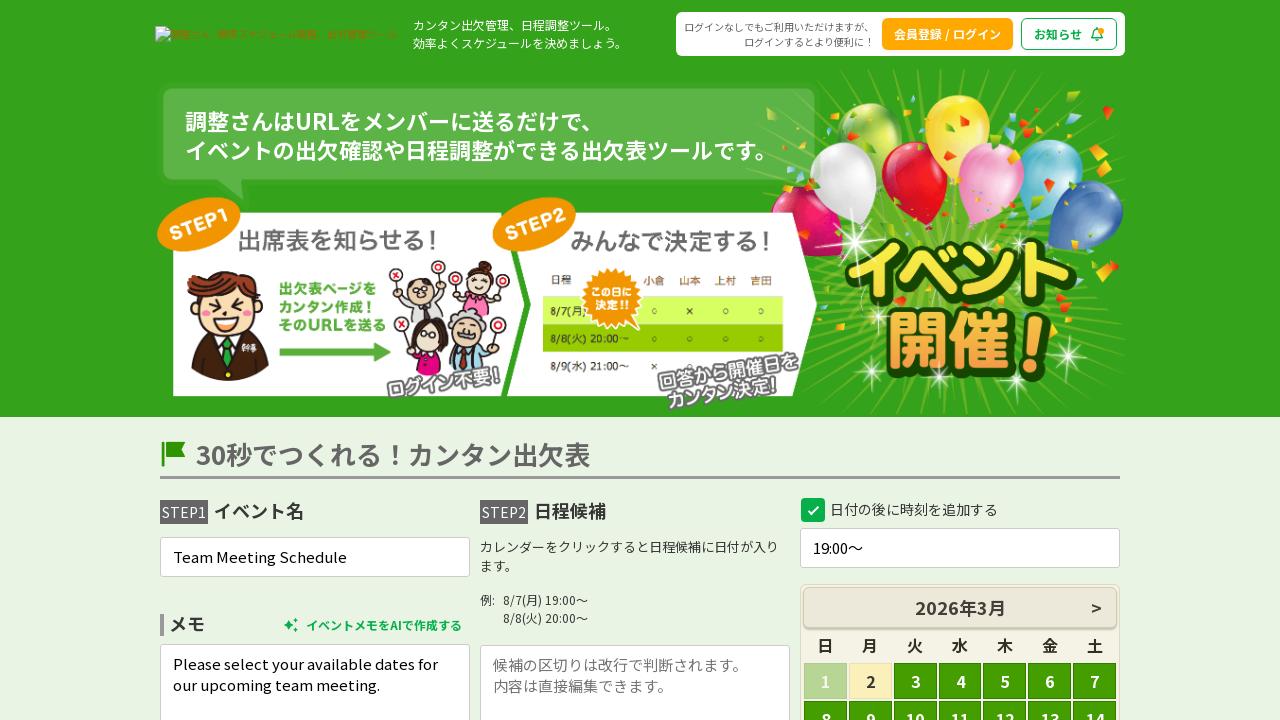

Filled time format field with '10:00-12:00' on internal:role=textbox[name="calendar_time_suffix"i]
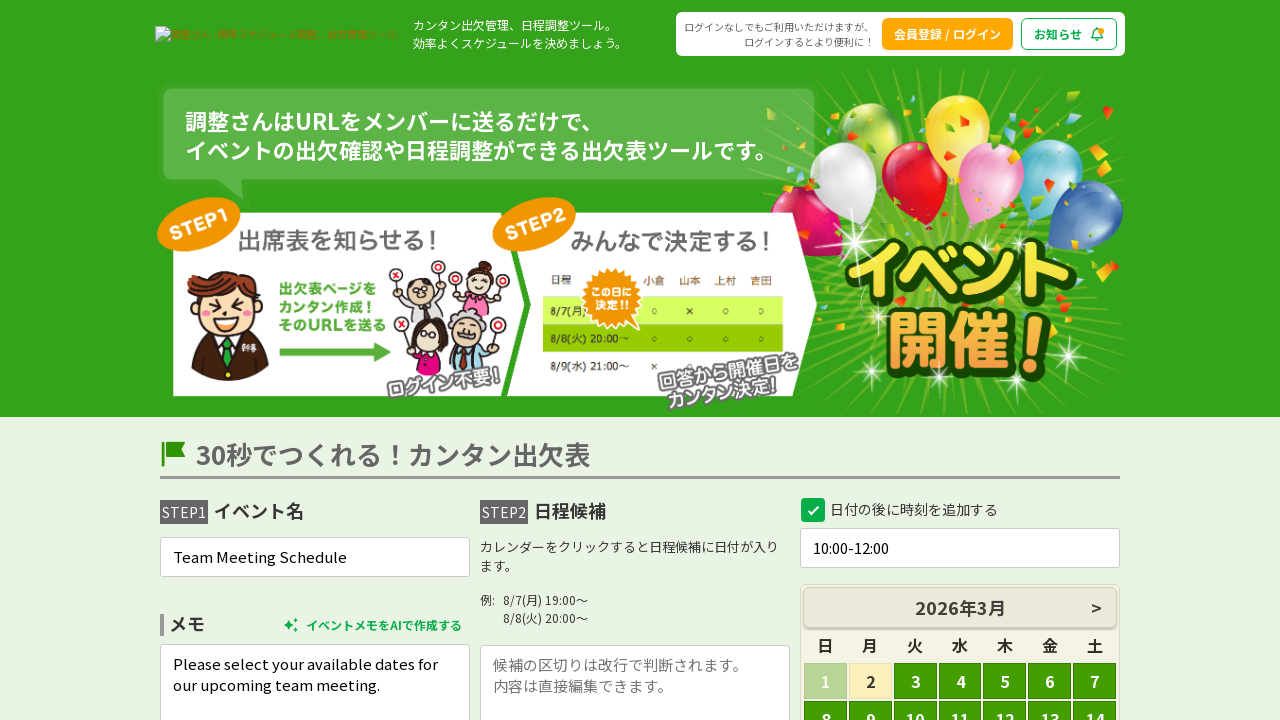

Filled date candidates with three proposed dates on internal:role=textbox[name="event_kouho"i]
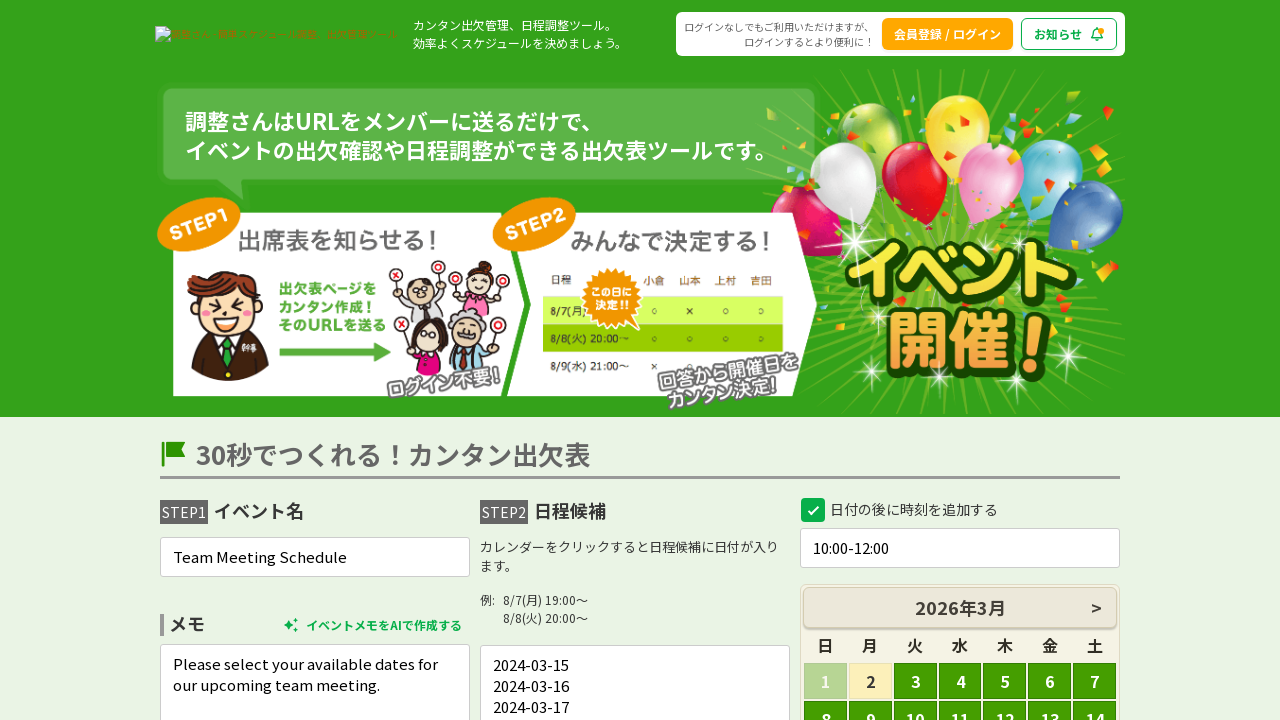

Clicked the create scheduling poll button at (640, 361) on internal:role=button[name="出欠表をつくる"i]
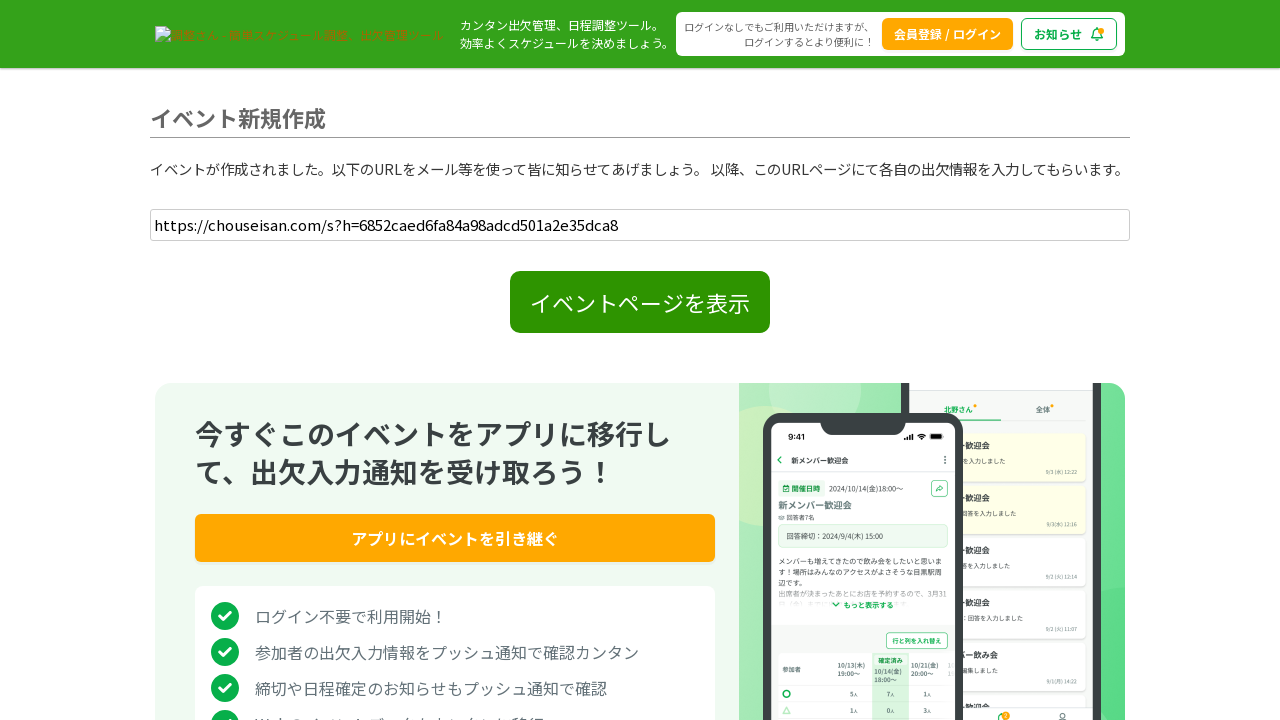

Scheduling poll creation completed and redirect to completion page
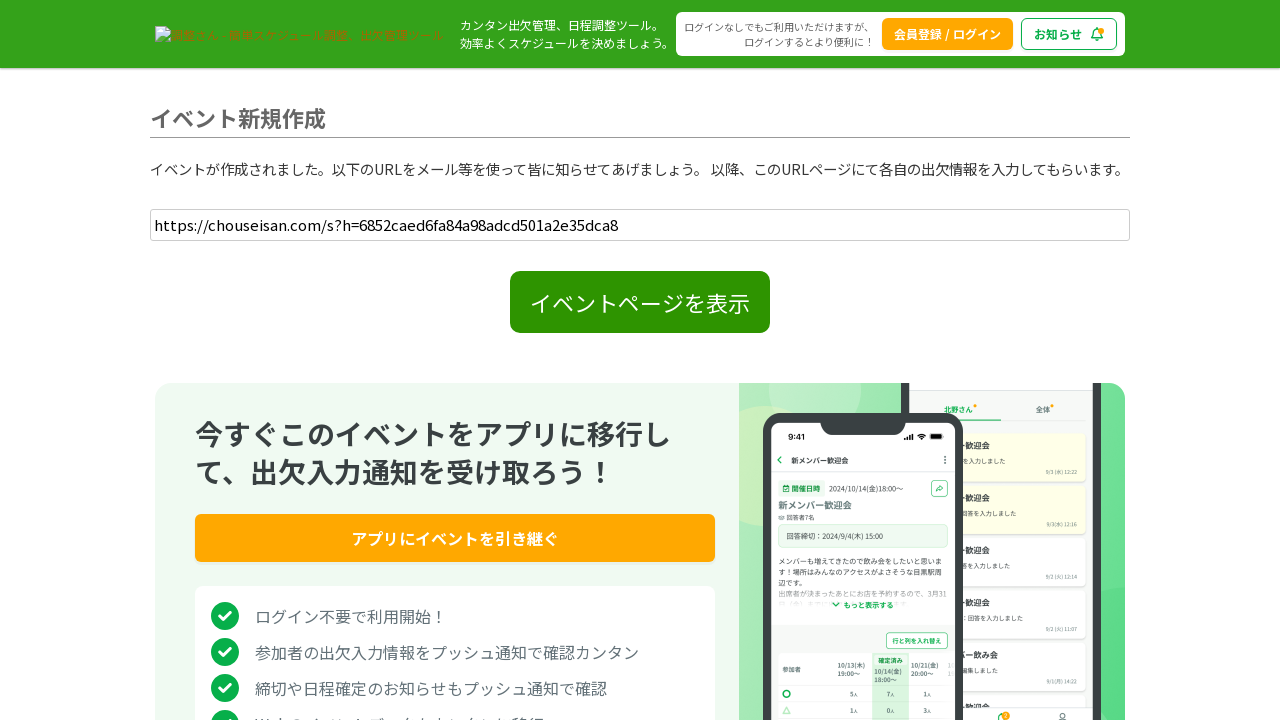

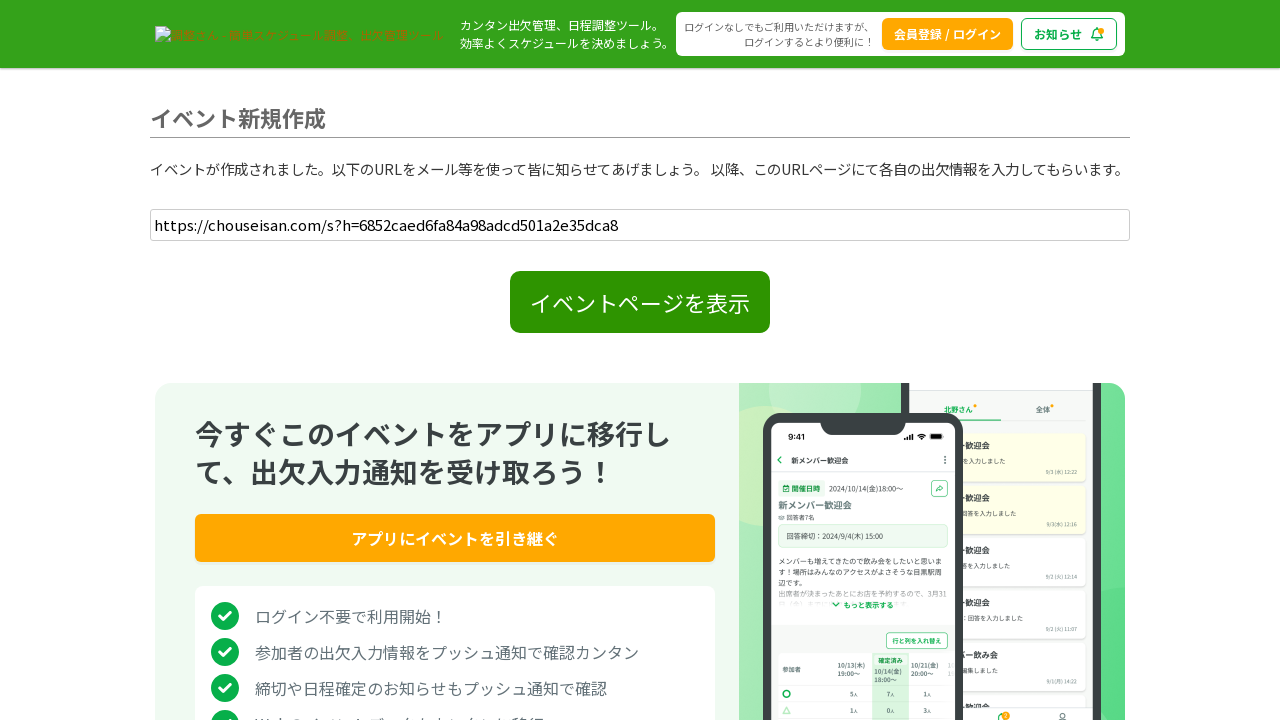